Navigates to NuGet.org and performs keyboard input actions, typing text into the page

Starting URL: https://nuget.org

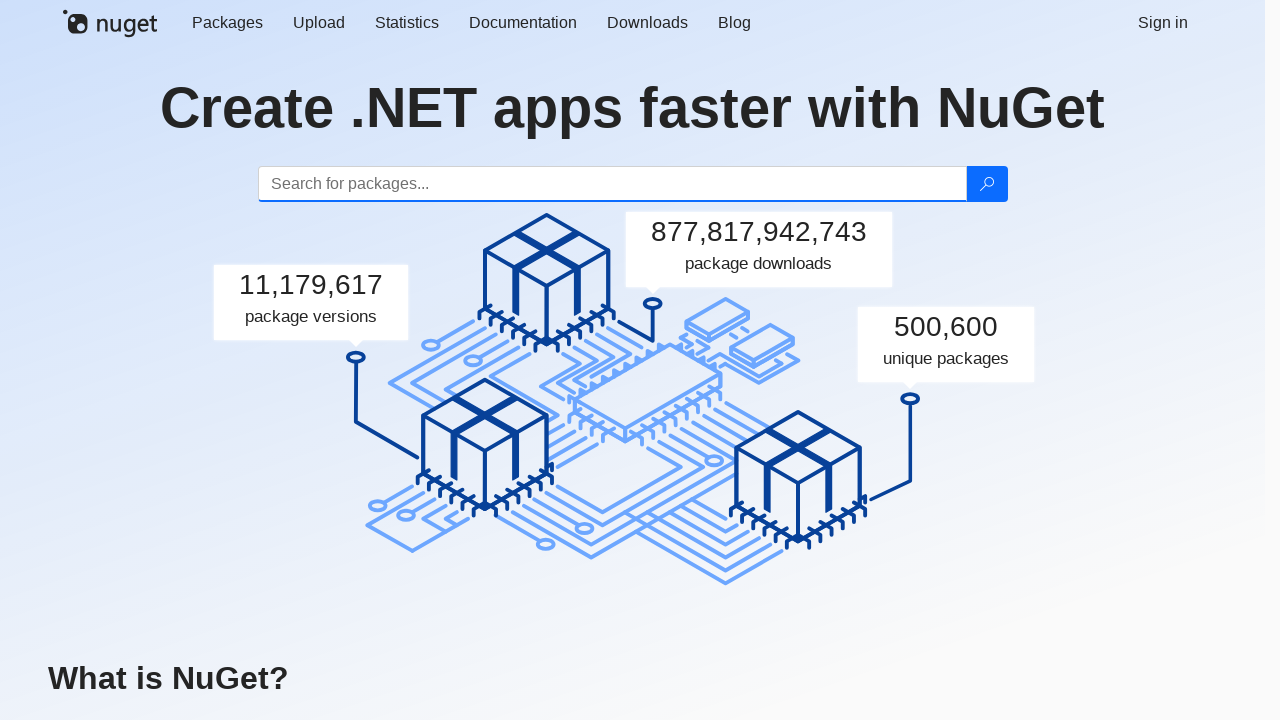

Waited for page to load (domcontentloaded)
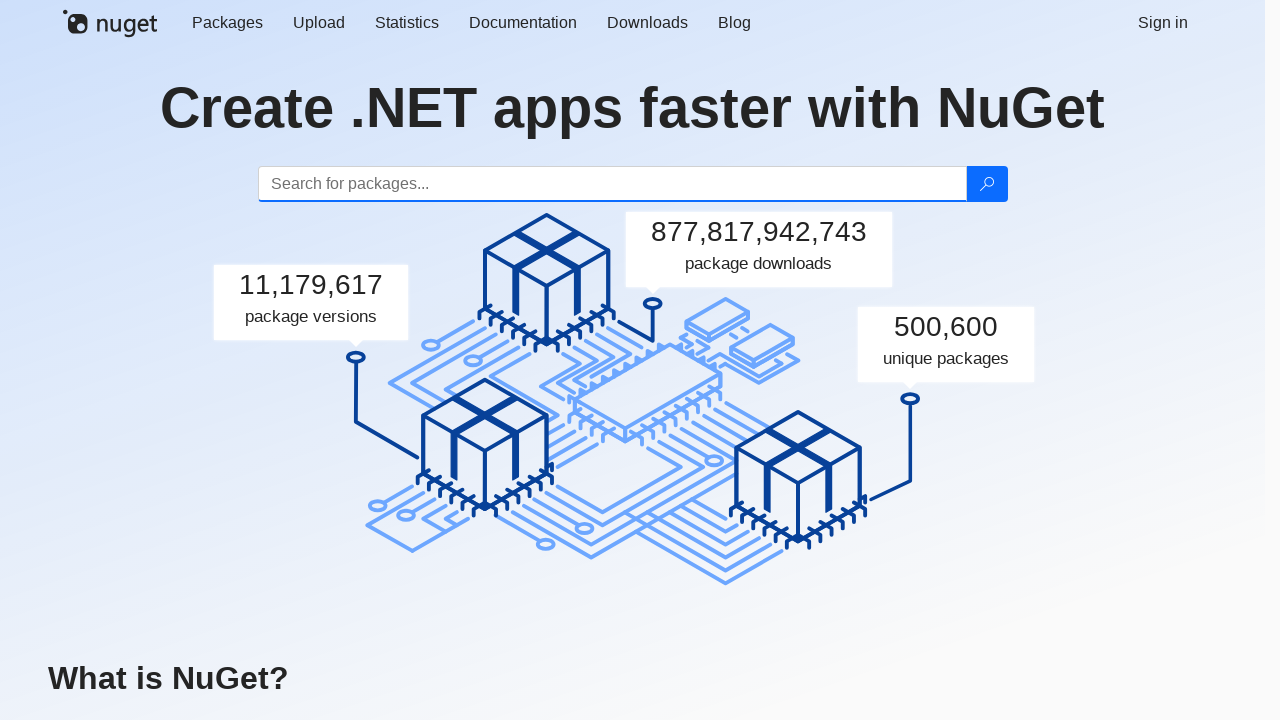

Clicked on search input field at (612, 184) on #search
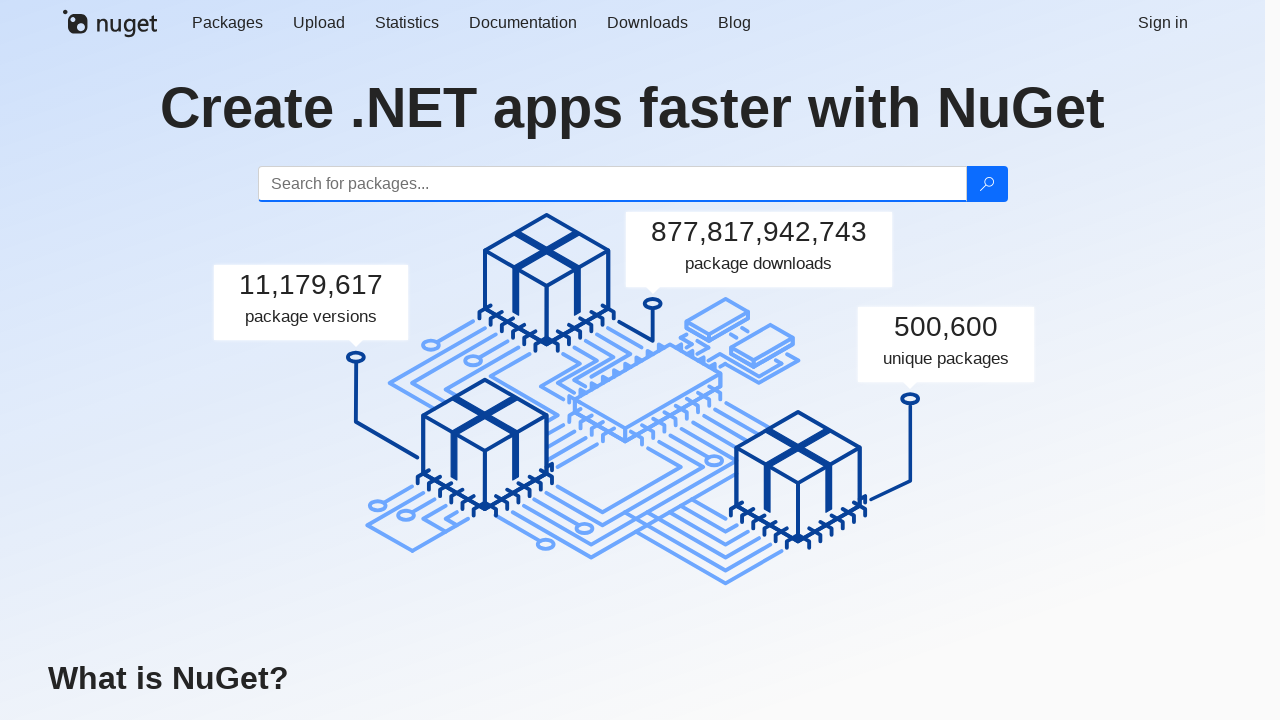

Typed 'abc' into search field
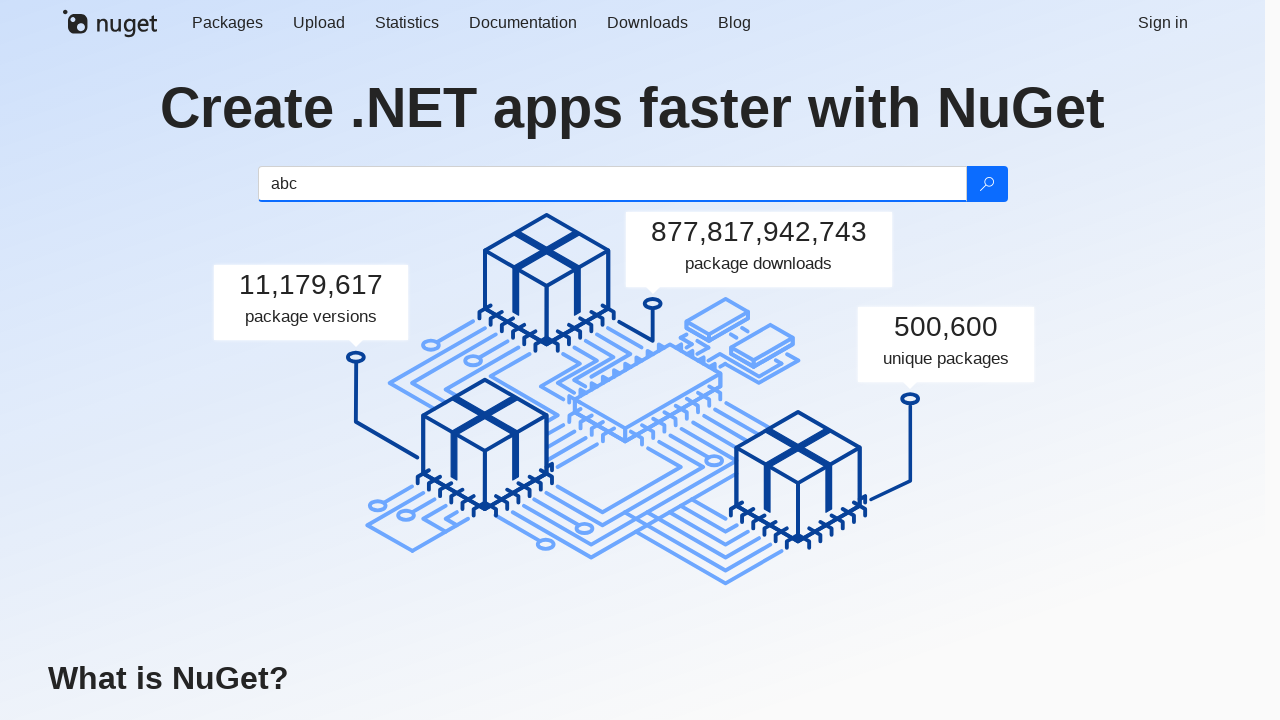

Pressed key 'H'
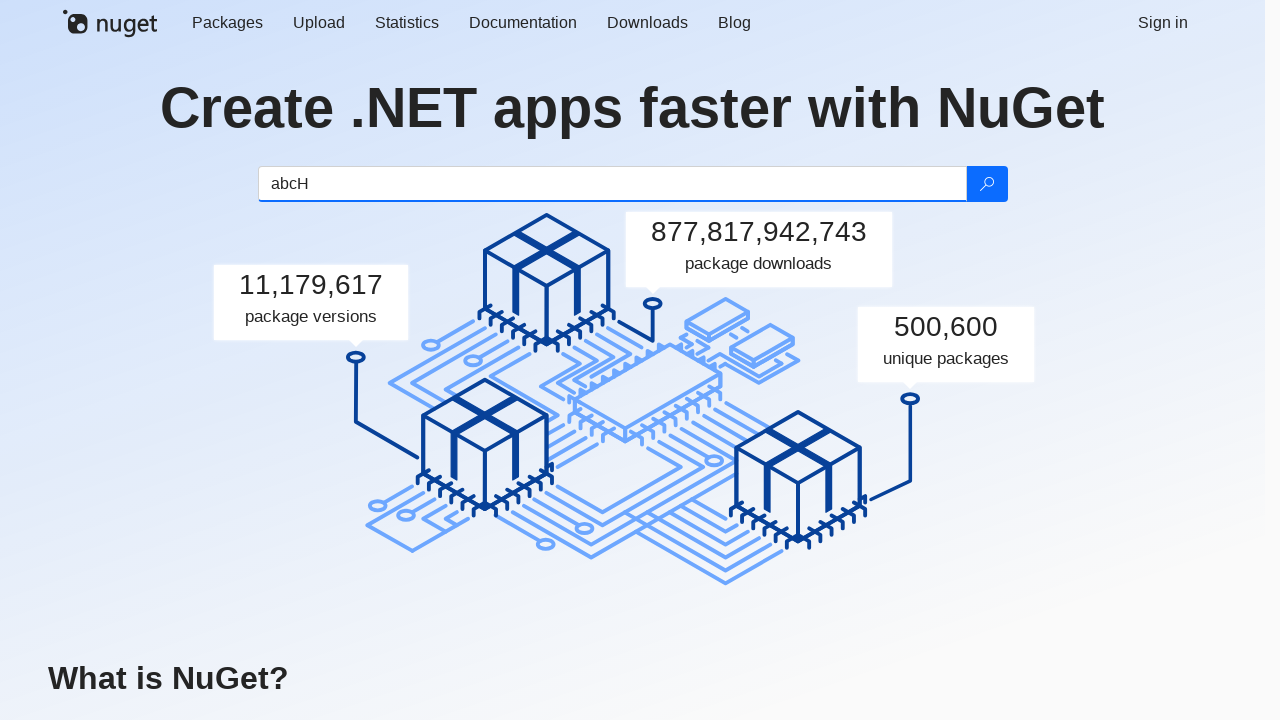

Pressed key 'i'
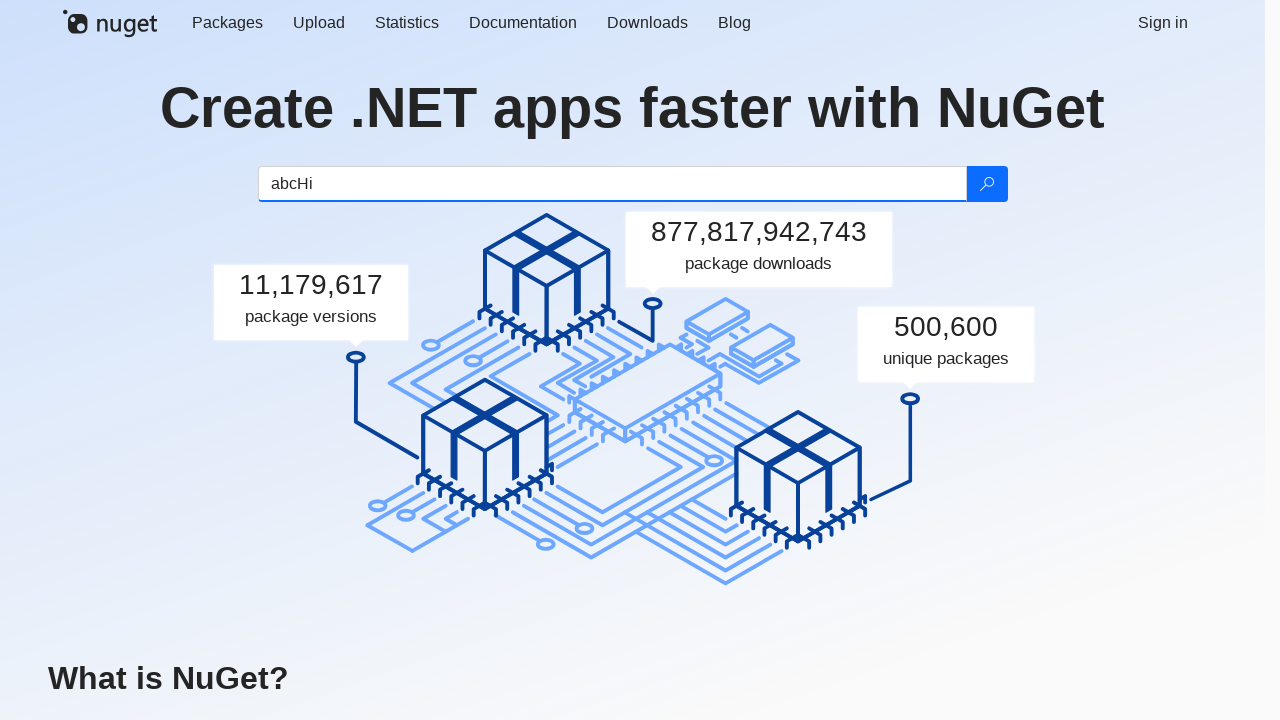

Pressed key ','
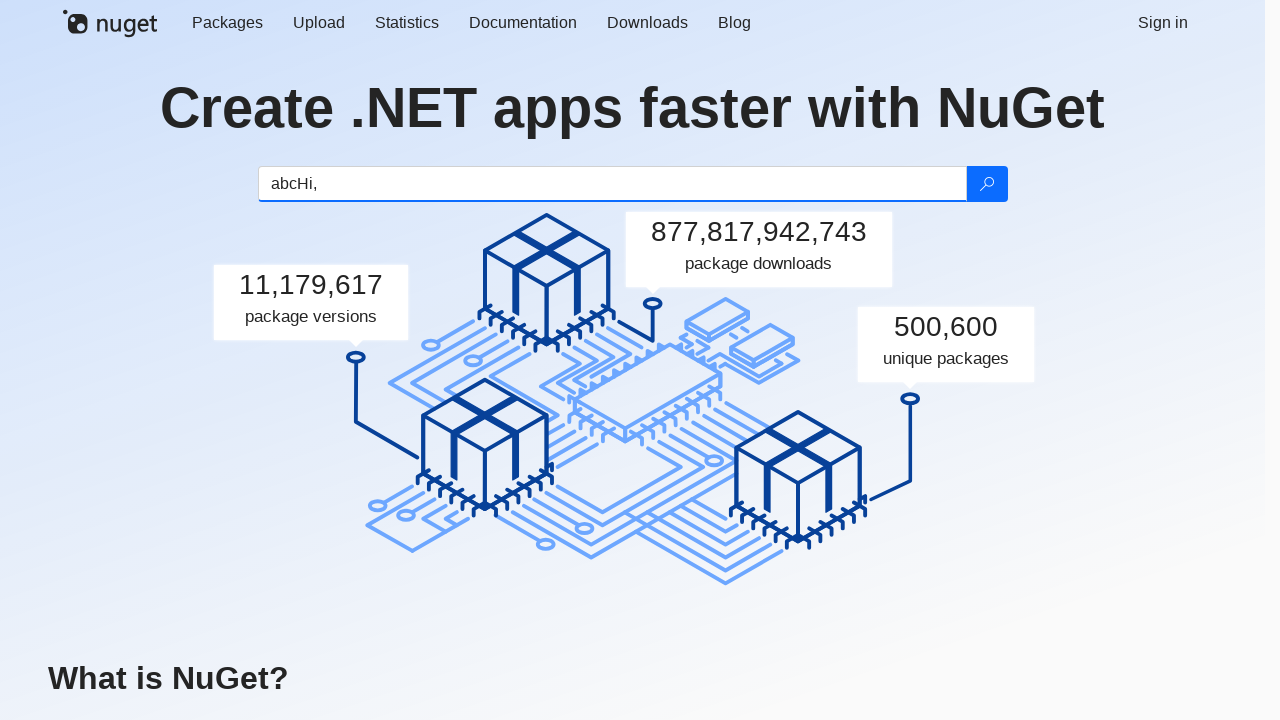

Typed 'World' into search field
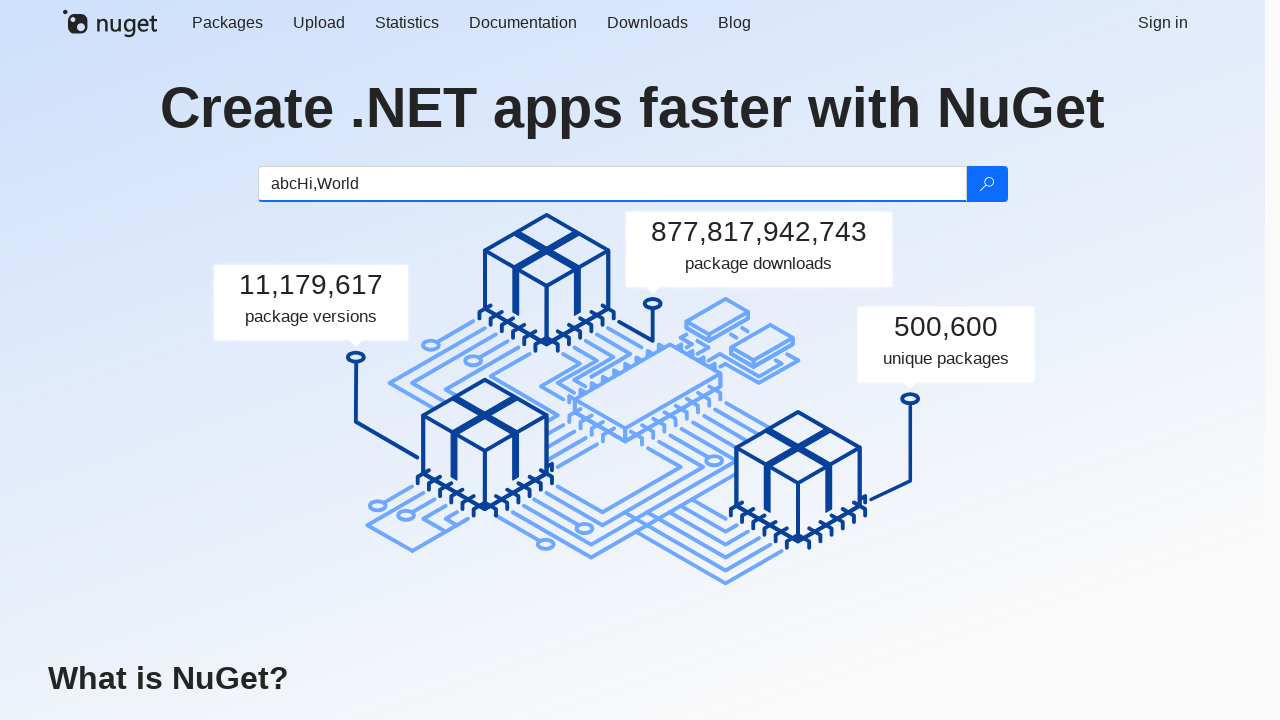

Waited 1000ms
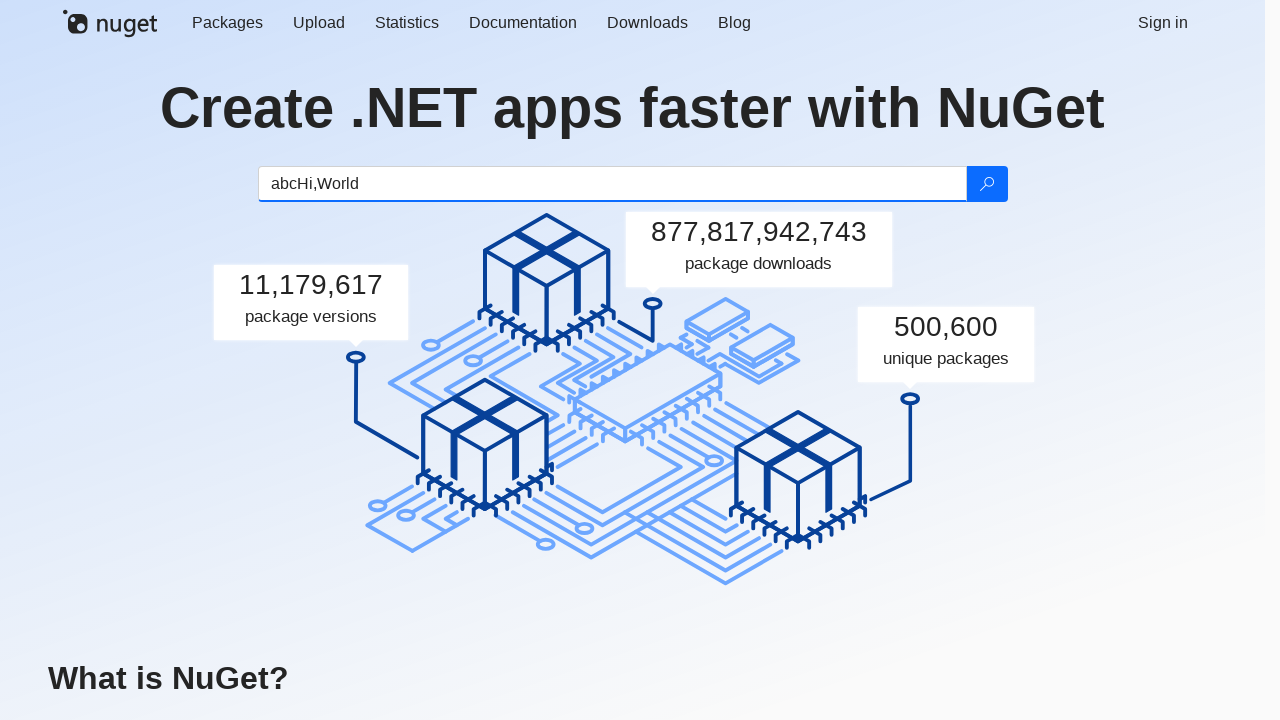

Typed '!' into search field
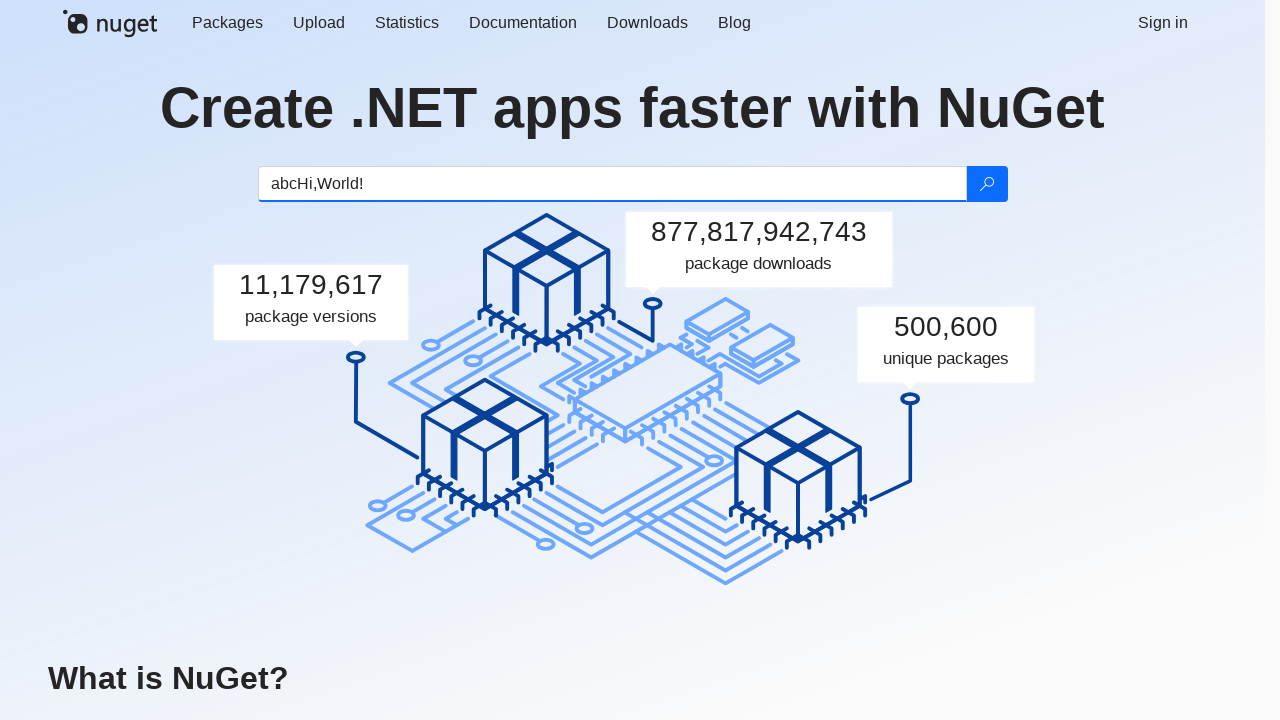

Waited 1000ms
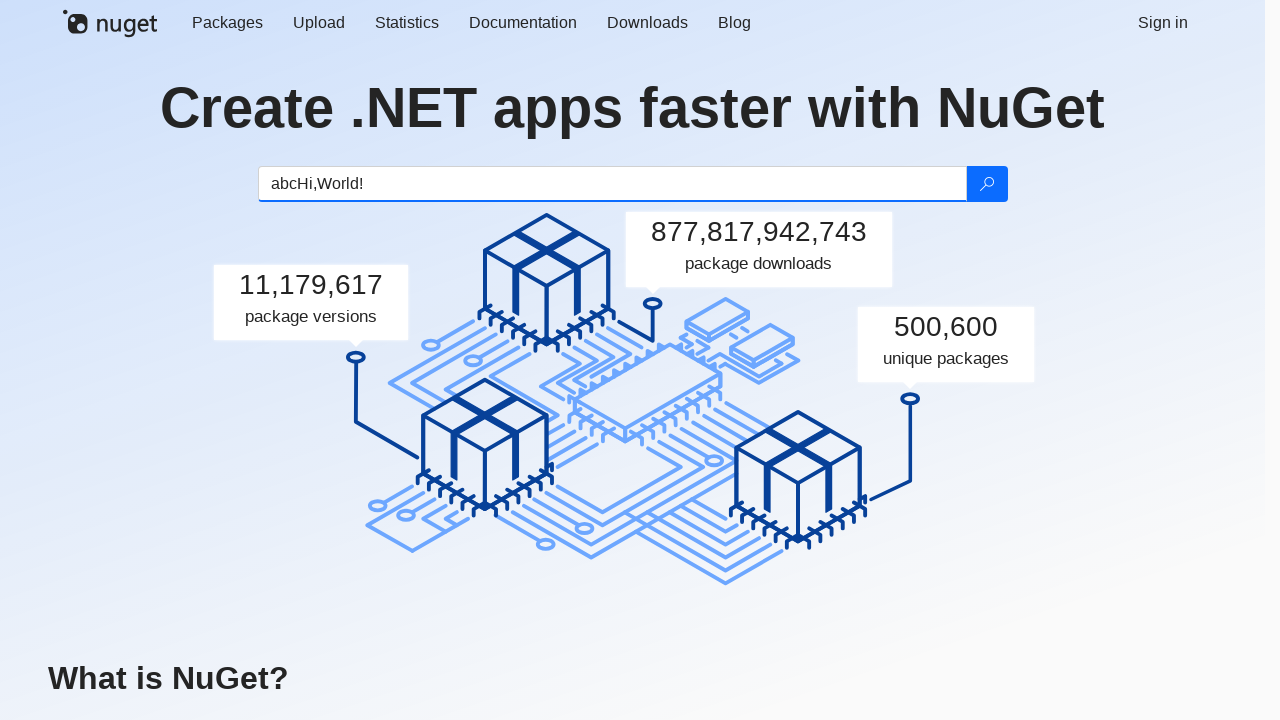

Typed 'qwe' into search field
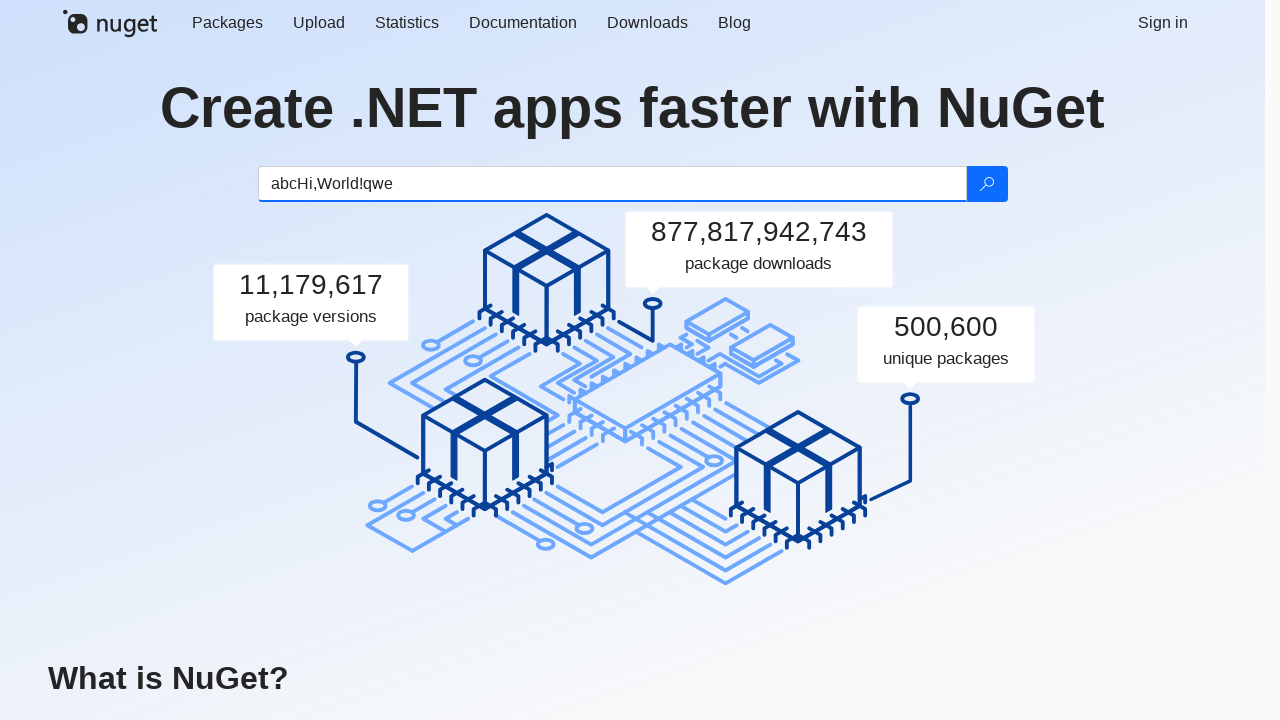

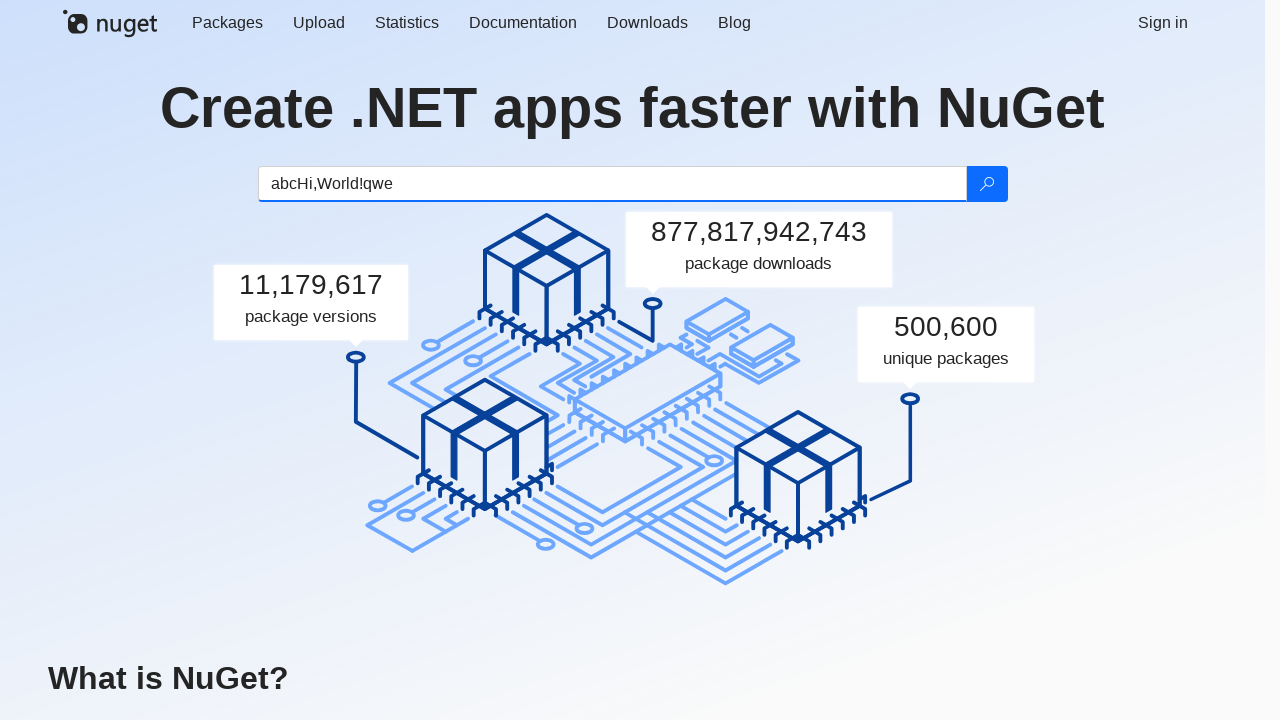